Navigates to the OrangeHRM demo site and maximizes the browser window. This is a basic browser setup test that verifies the page loads correctly.

Starting URL: https://opensource-demo.orangehrmlive.com/

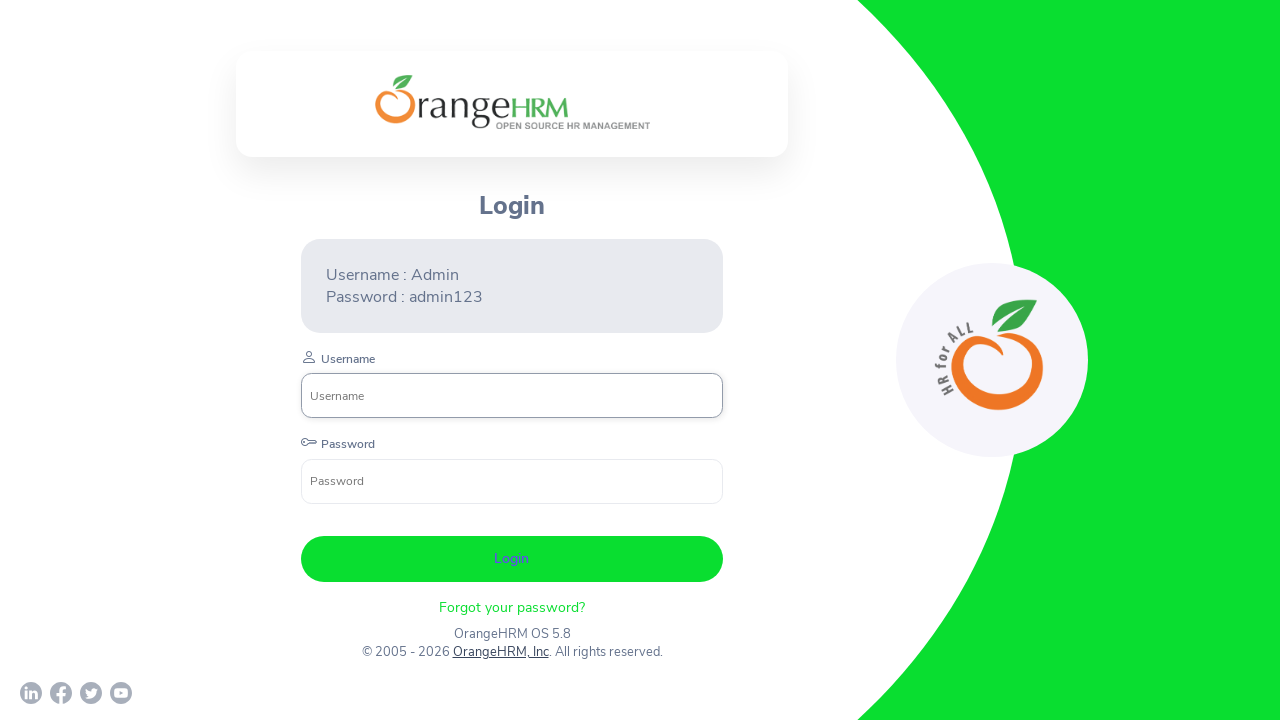

Waited for login form to load on OrangeHRM demo site
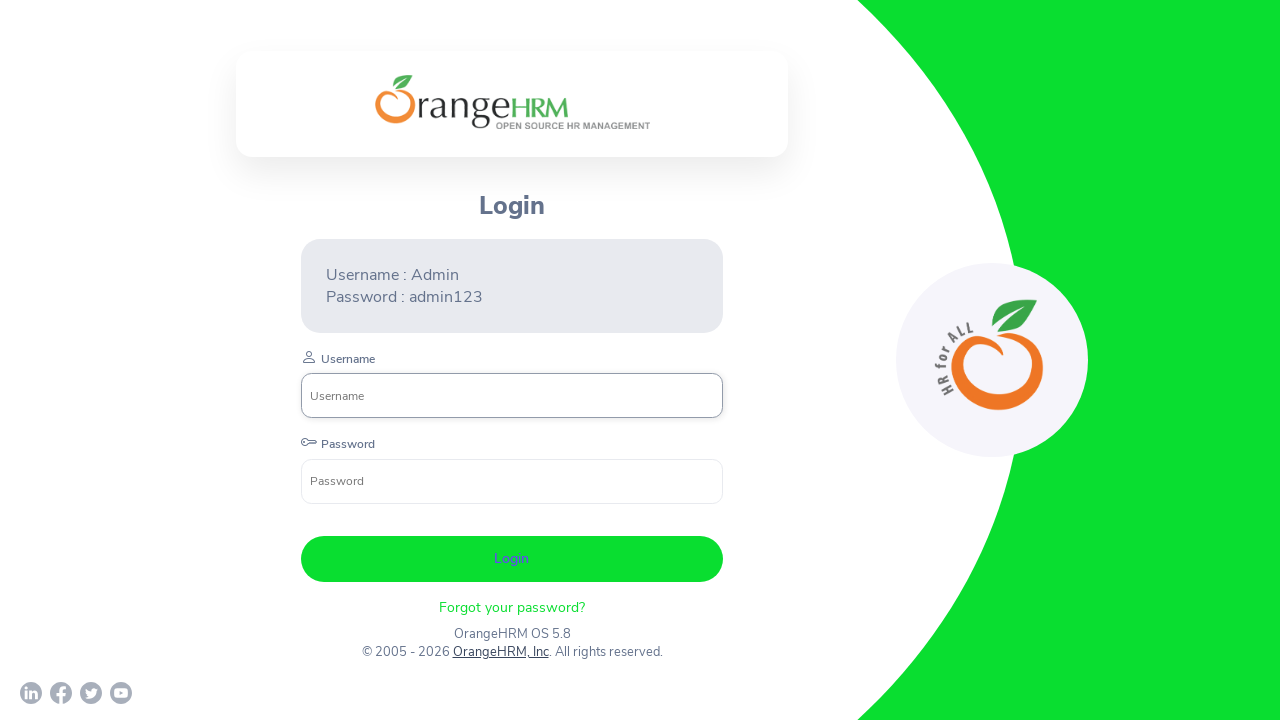

OrangeHRM demo site page loaded successfully with viewport maximized
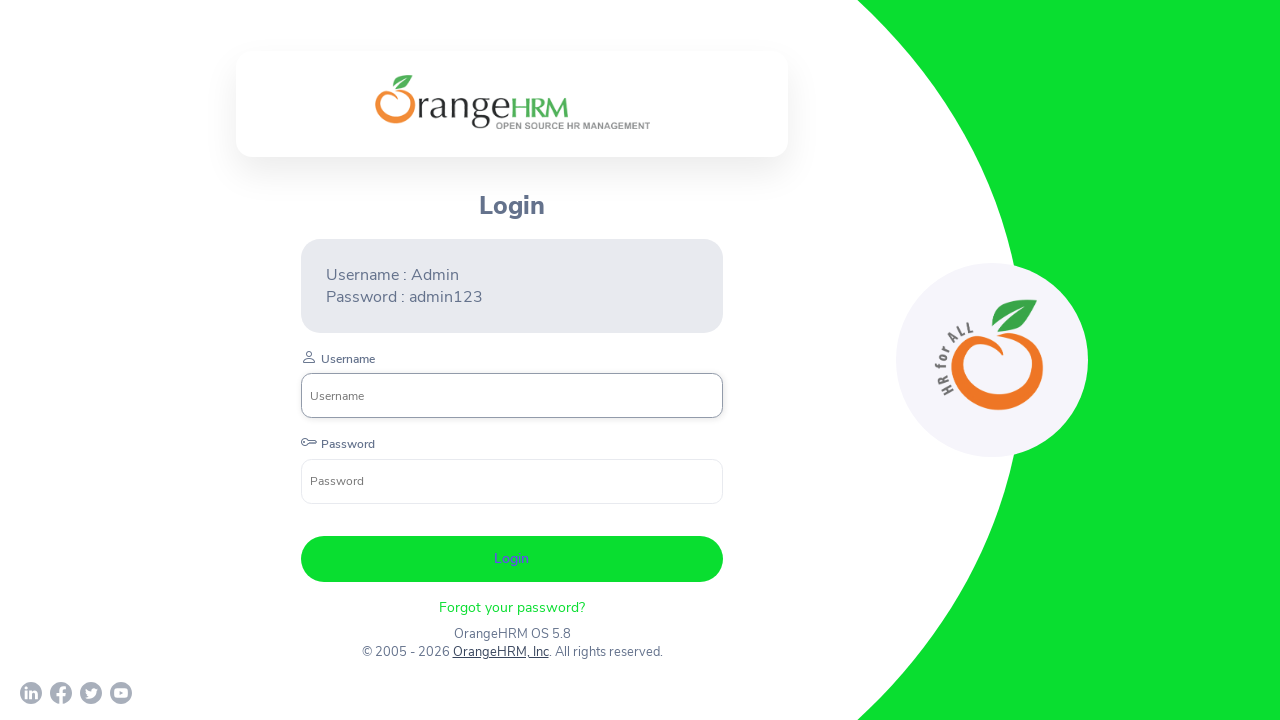

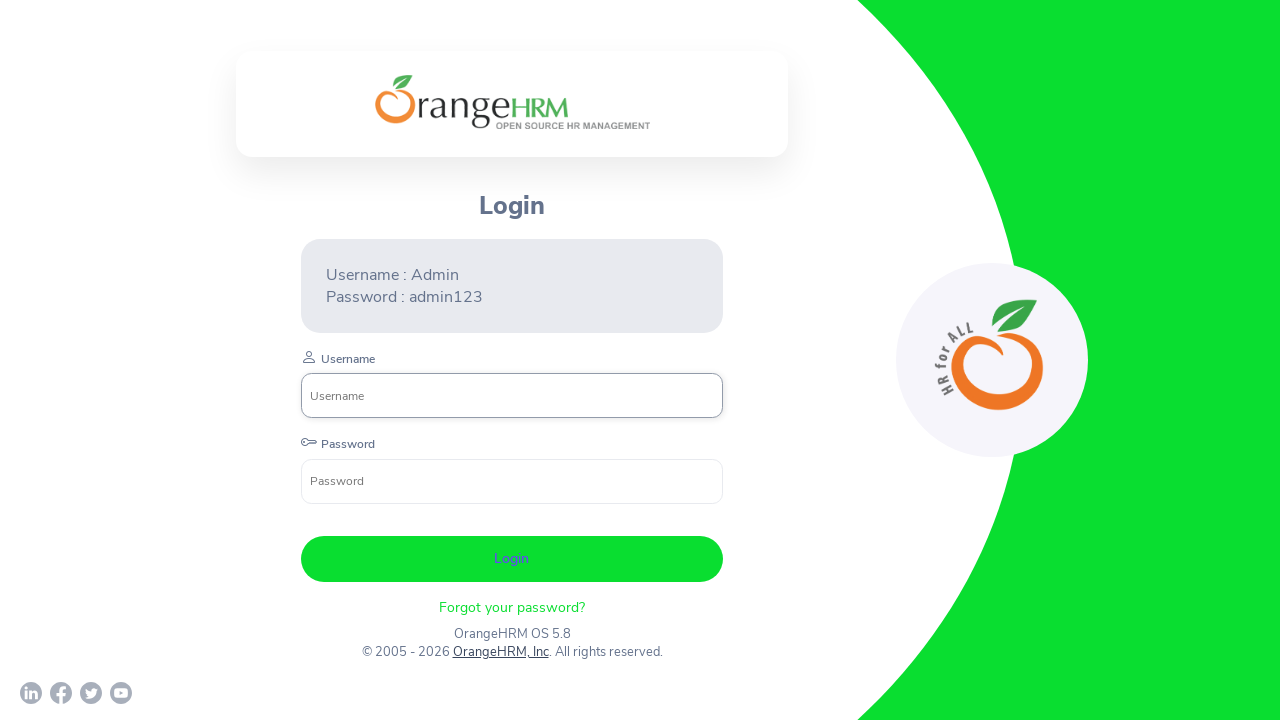